Tests navigation through dropdown menus by hovering over the Courses dropdown, then hovering over a Software Testing submenu, and clicking on the ST Master Class link.

Starting URL: https://lh.inmakesedu.com/

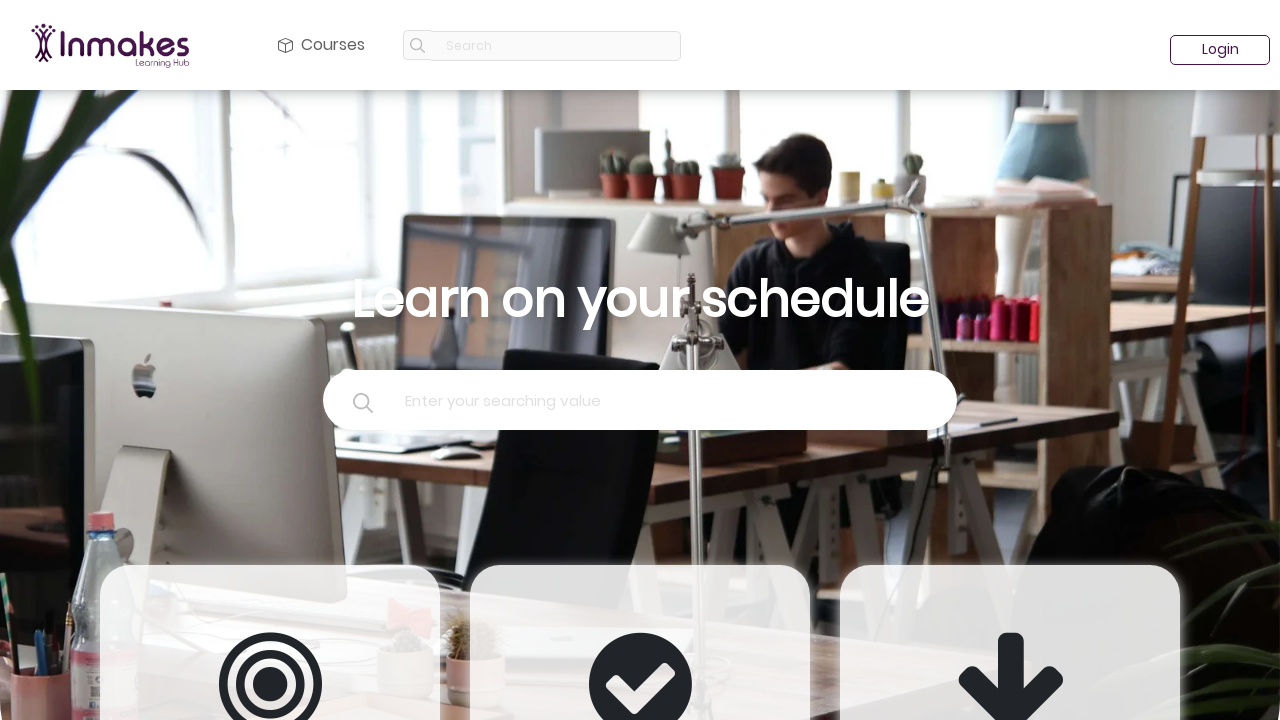

Hovered over Courses dropdown menu at (322, 45) on #navbarDropdown
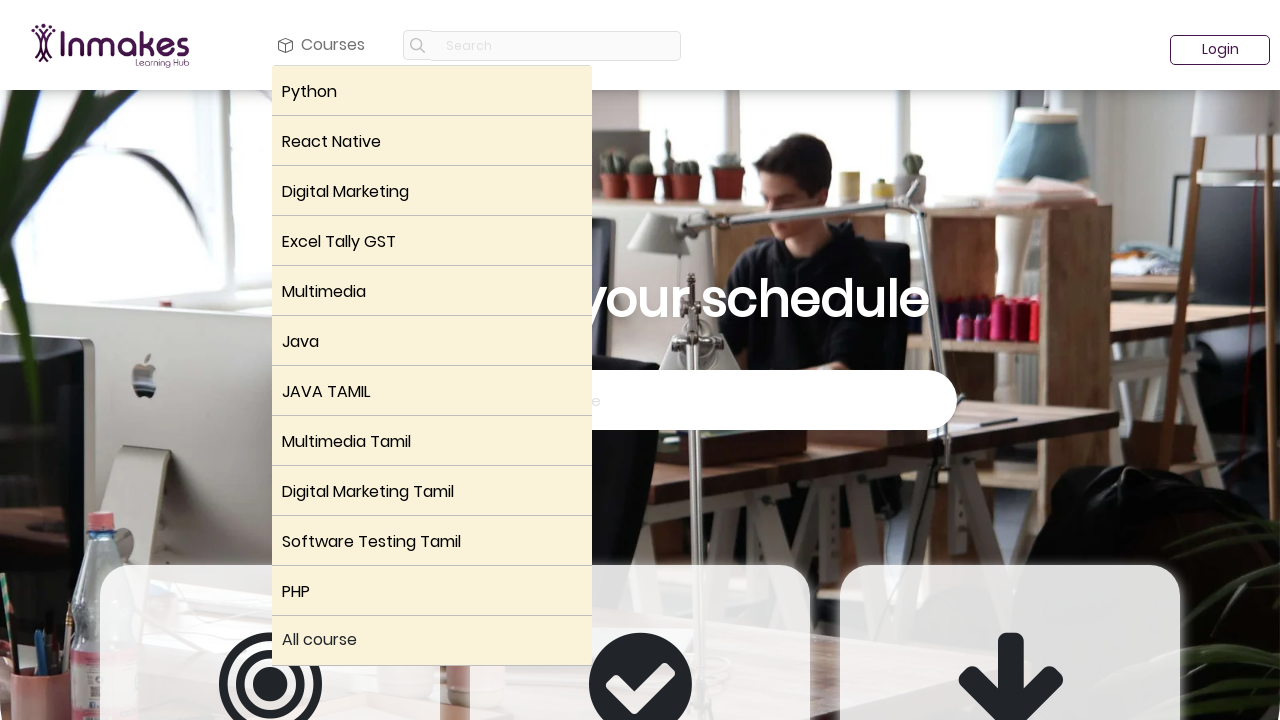

Hovered over Software Testing submenu at (432, 541) on (//div[@class='dropdown dropright p-0 m-0'])[10]
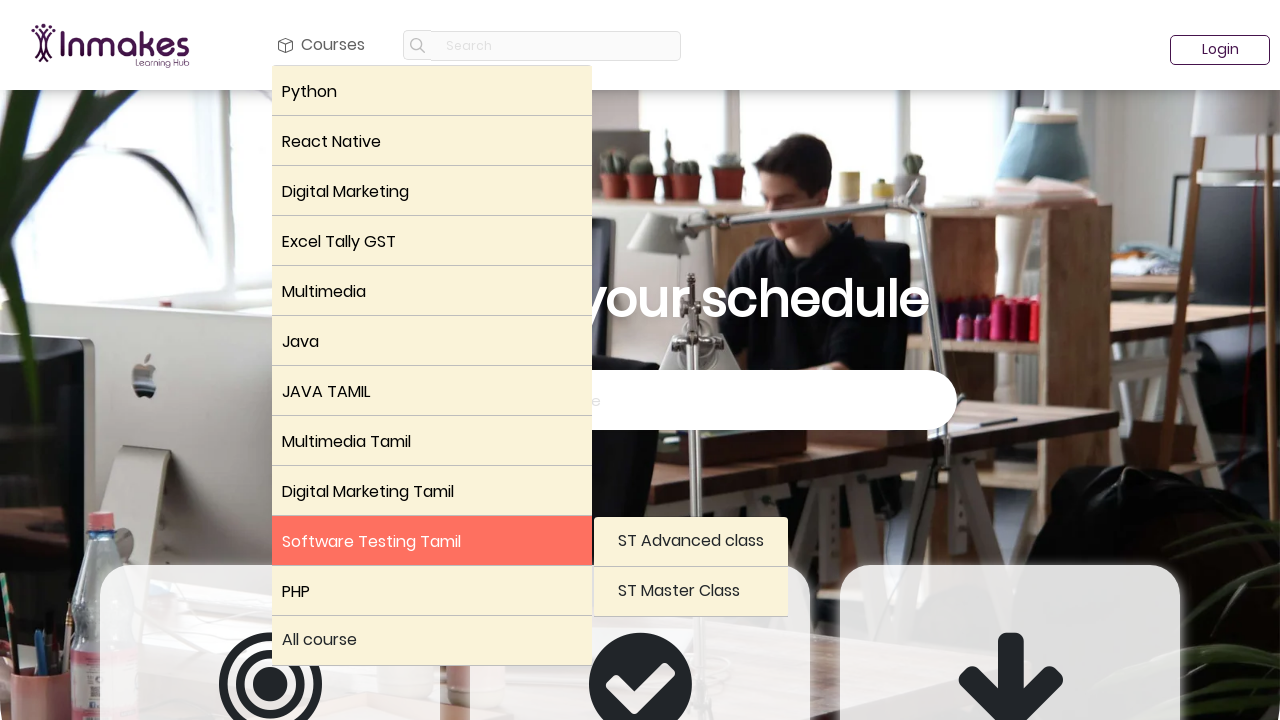

Clicked on ST Master Class link at (691, 592) on xpath=//a[text()='ST Master Class']
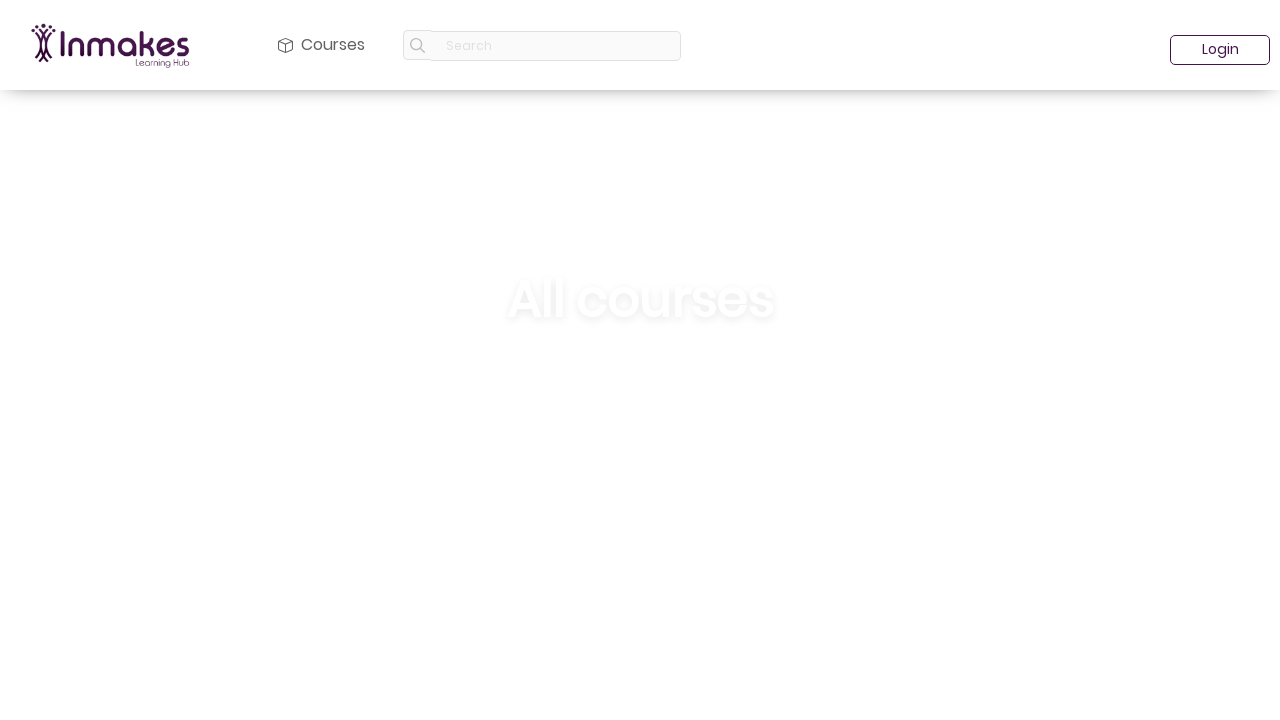

Navigation completed and page loaded
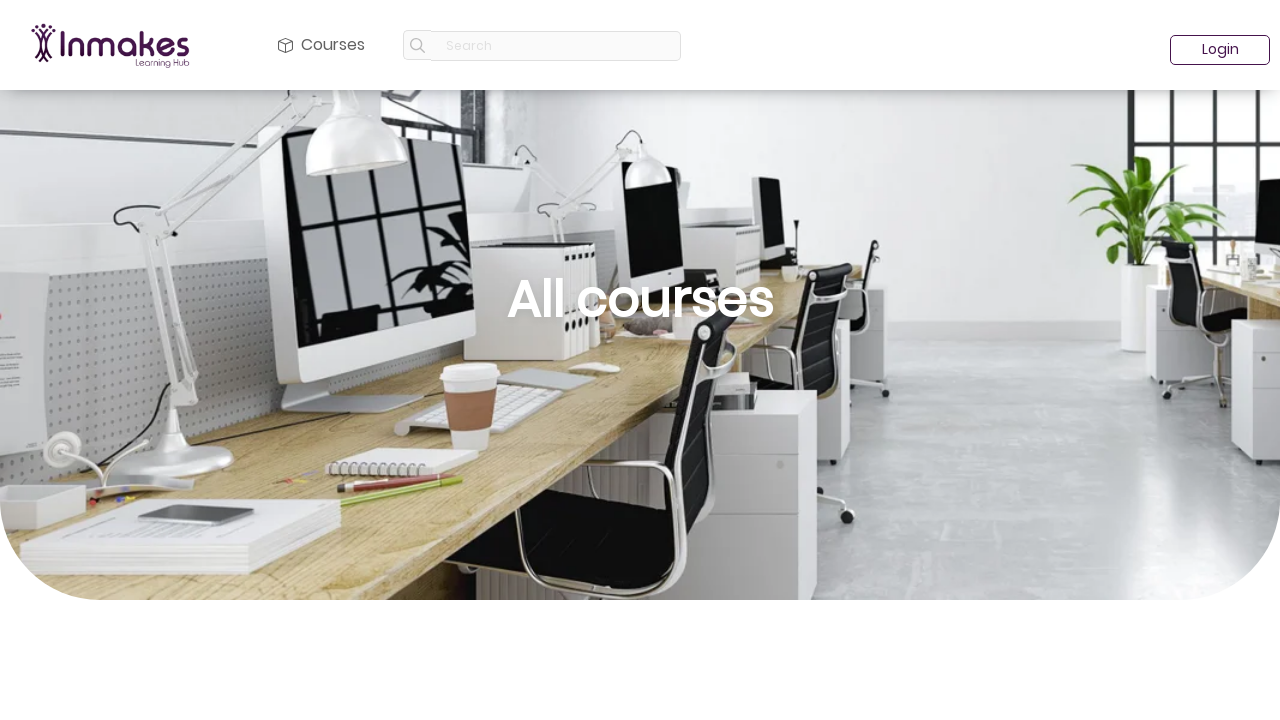

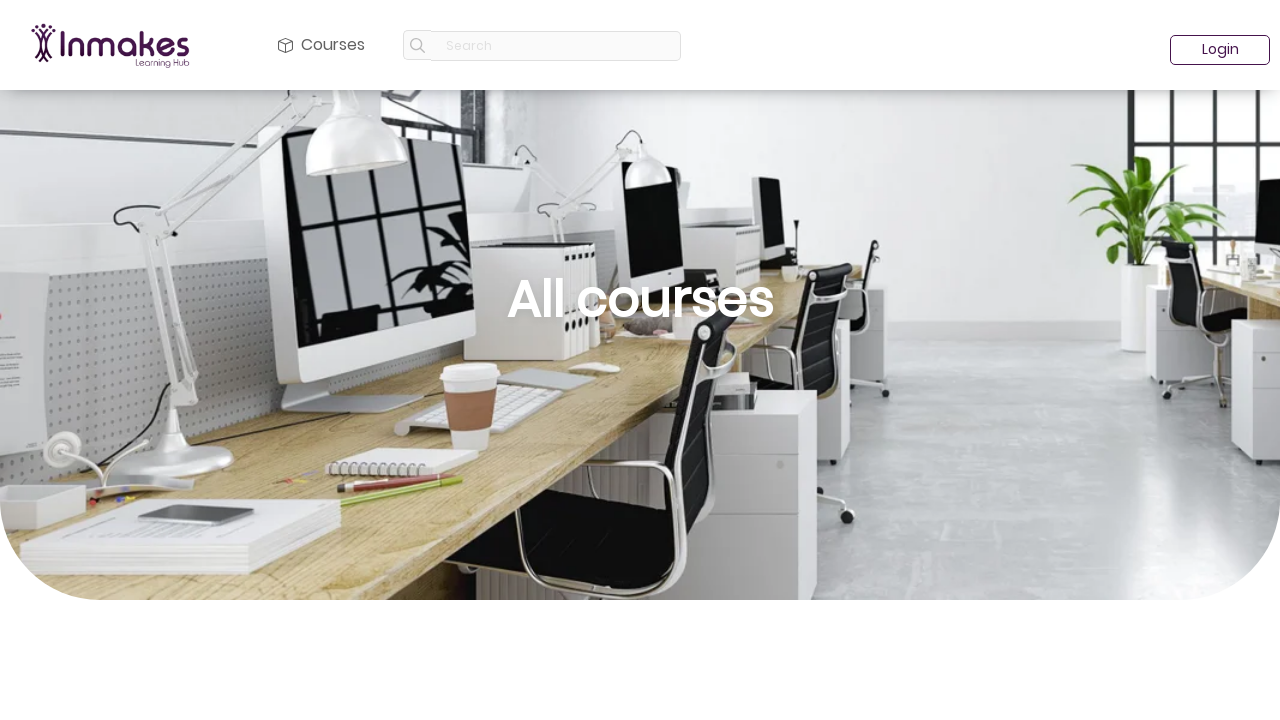